Tests handling of JavaScript confirm dialog by clicking a button that triggers an alert and accepting it

Starting URL: http://www.tizag.com/javascriptT/javascriptconfirm.php

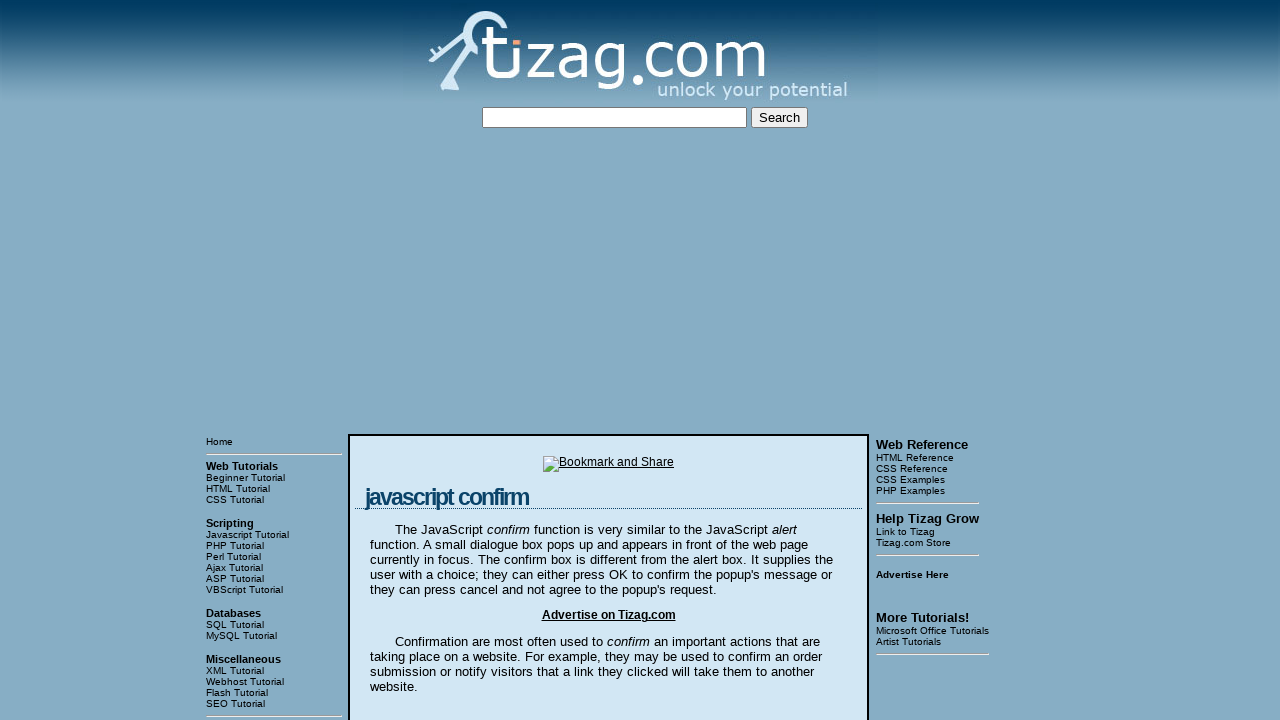

Waited for 'Leave Tizag.com' button to be available
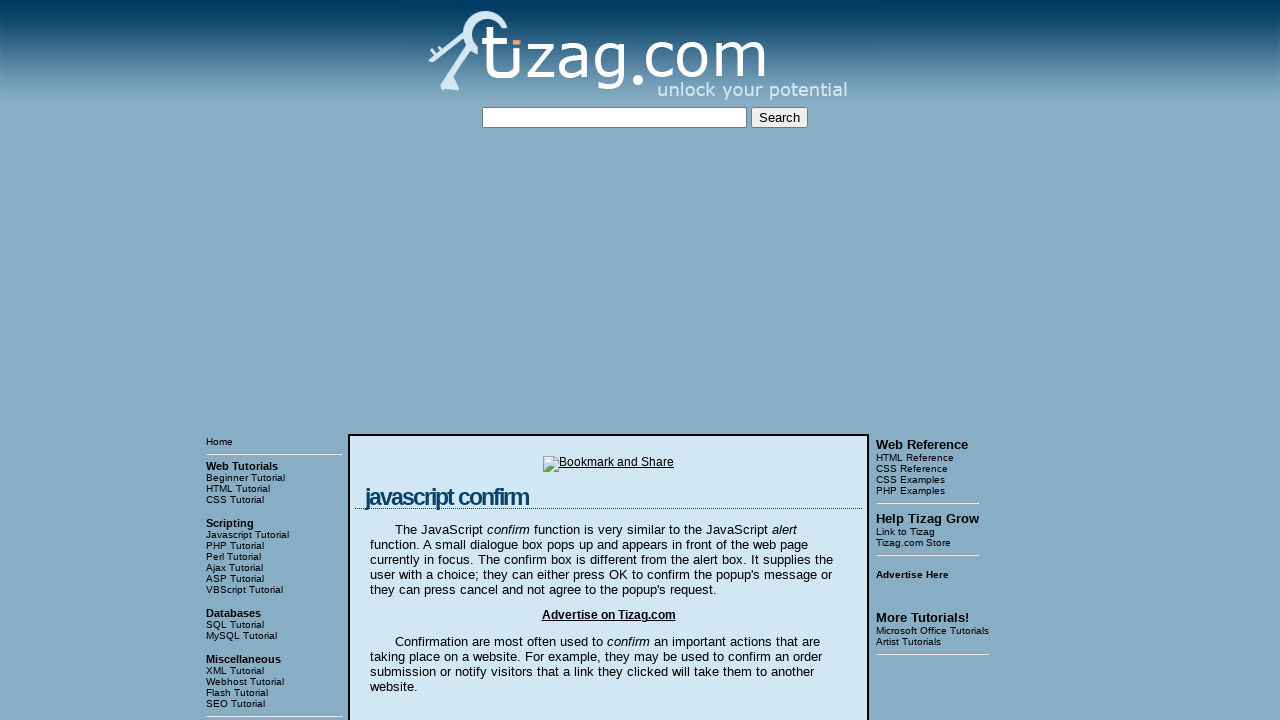

Clicked the 'Leave Tizag.com' button at (427, 361) on xpath=//input[@value='Leave Tizag.com']
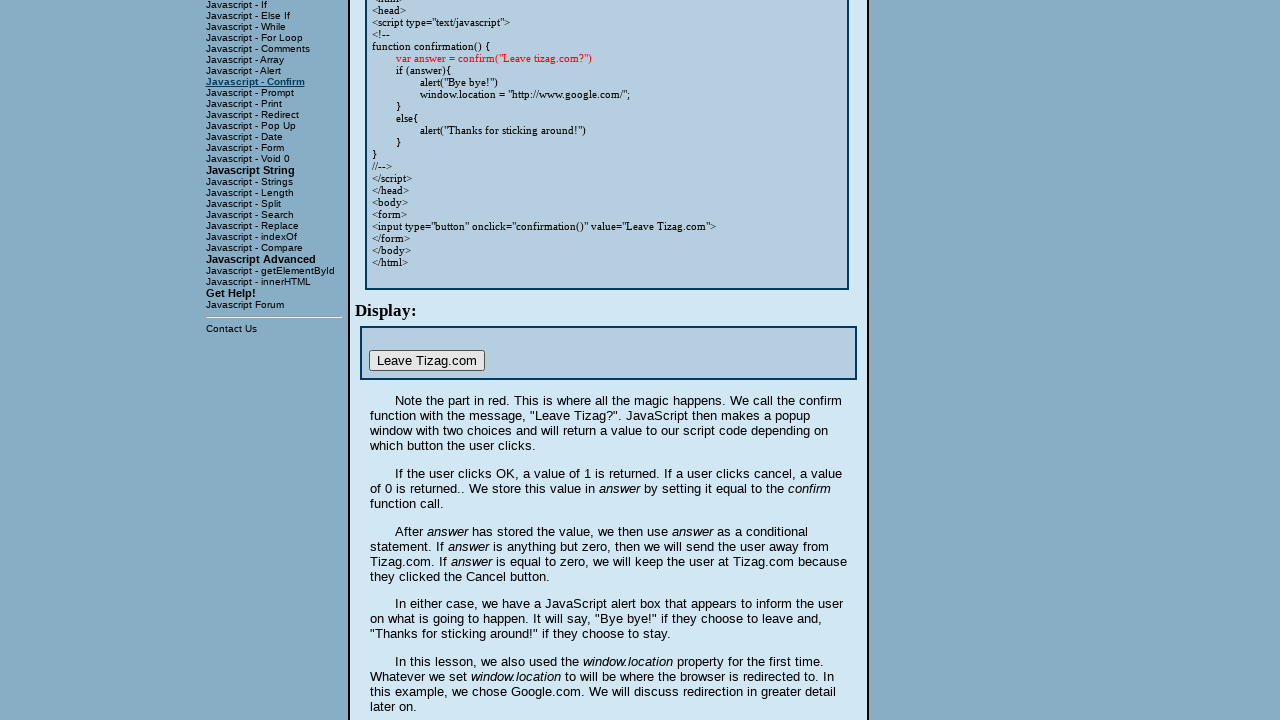

Set up dialog handler to accept JavaScript confirm dialog
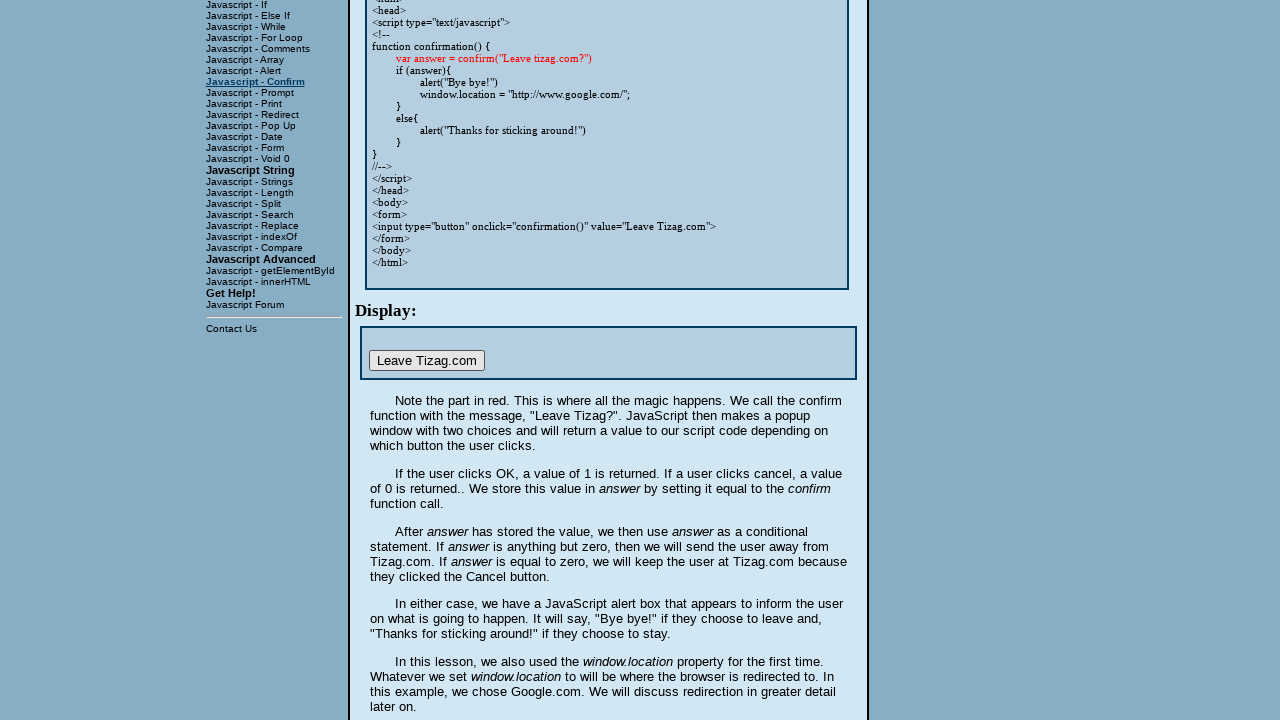

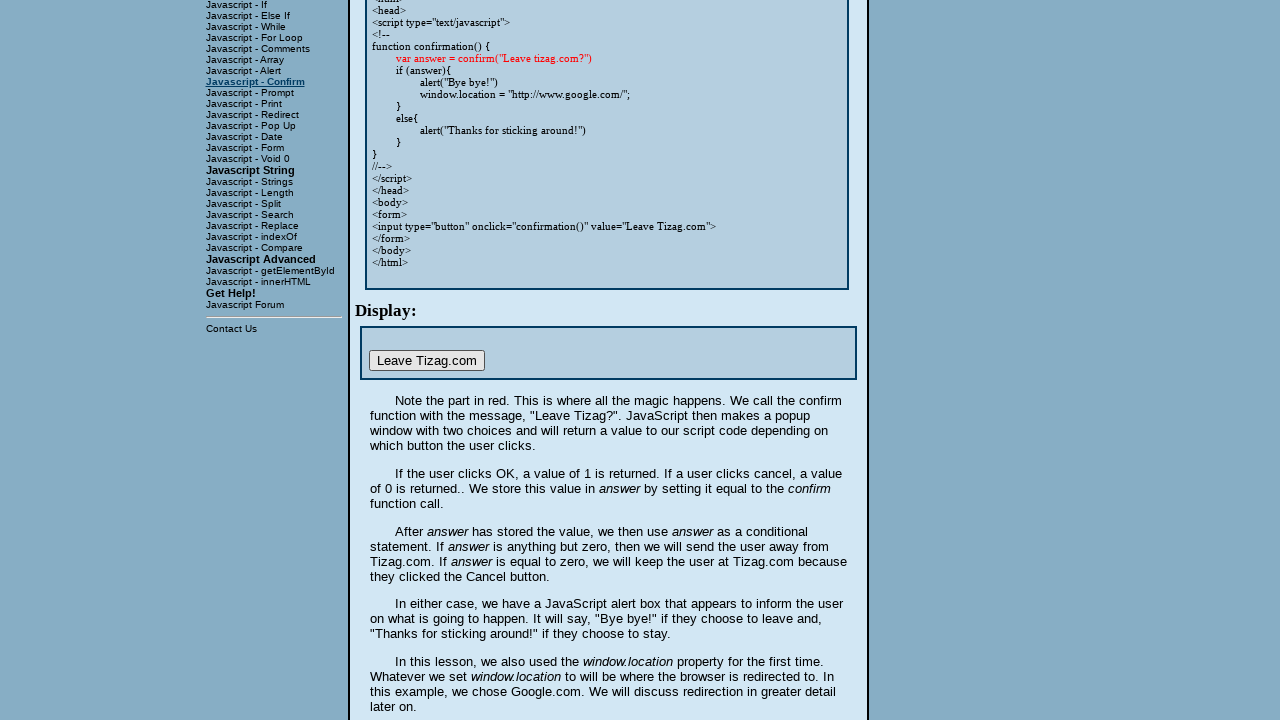